Tests a jQuery combo tree dropdown by selecting different multiple choices from the dropdown menu

Starting URL: https://www.jqueryscript.net/demo/Drop-Down-Combo-Tree/

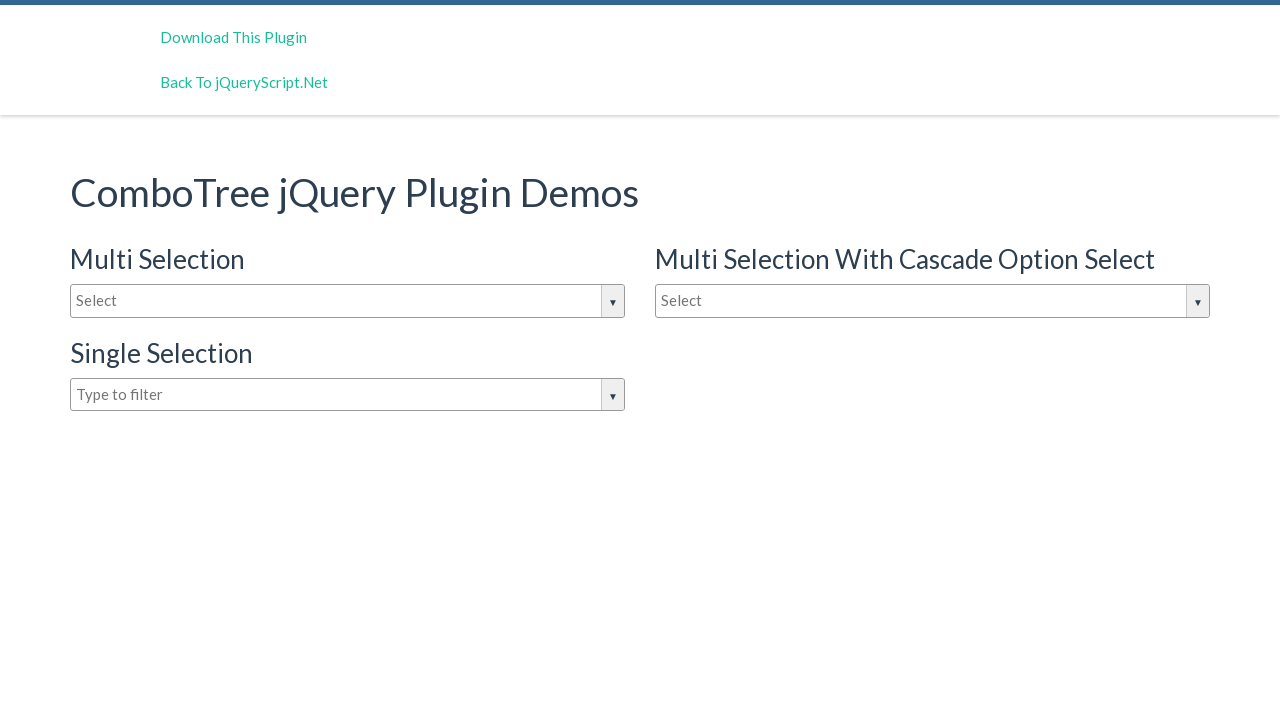

Clicked on combo box to open dropdown menu at (348, 301) on #justAnInputBox
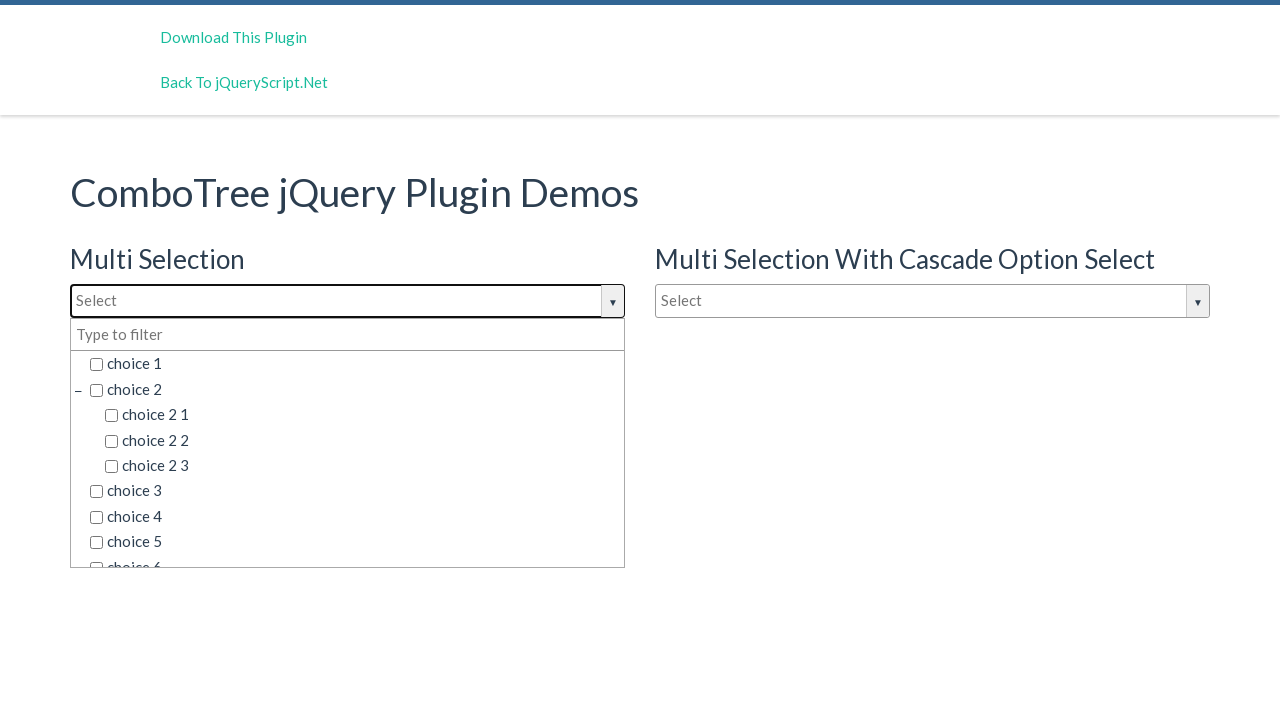

Selected 'choice 6 2 2' from dropdown options at (370, 503) on xpath=//span[@class='comboTreeItemTitle' and text()='choice 6 2 2']
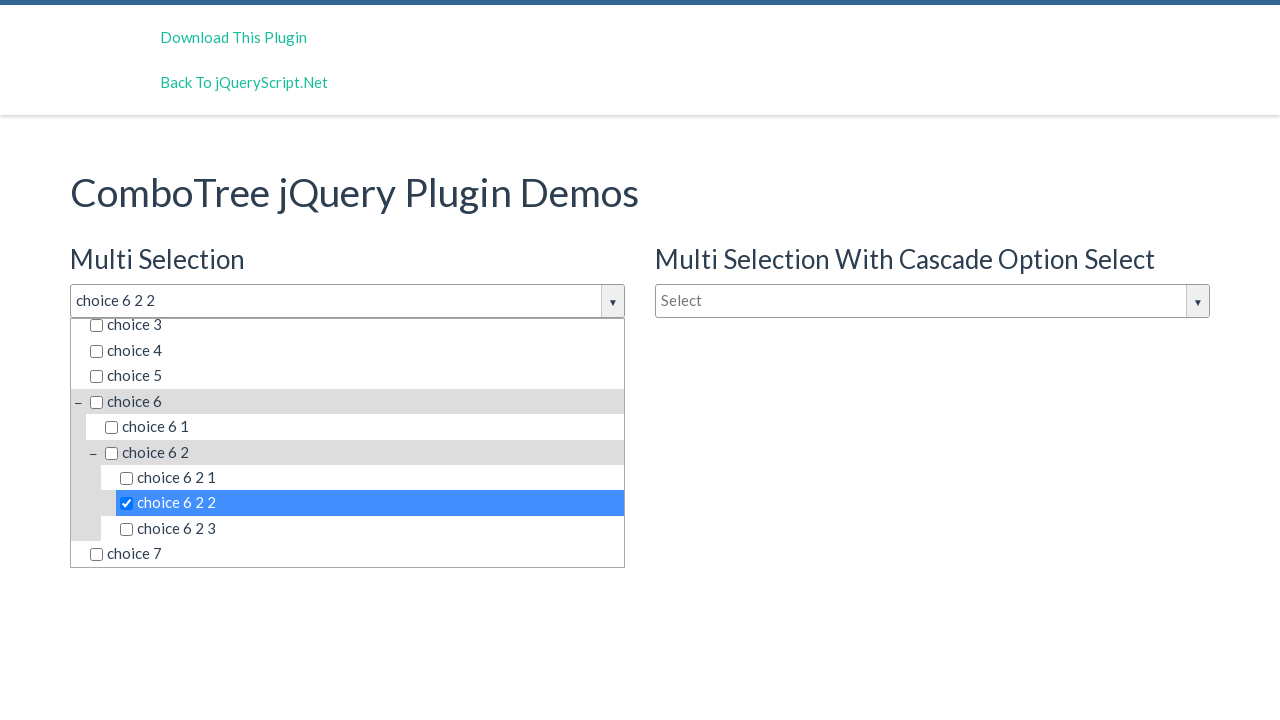

Selected 'choice 7' from dropdown options at (355, 554) on xpath=//span[@class='comboTreeItemTitle' and text()='choice 7']
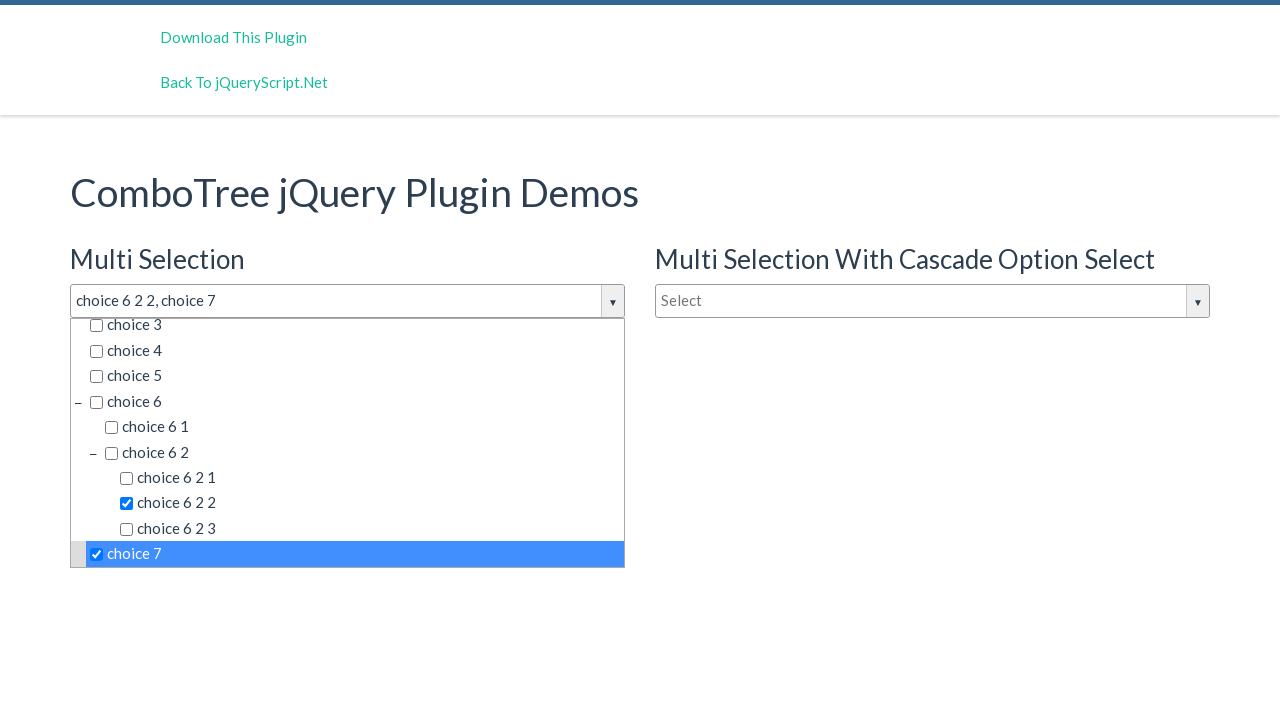

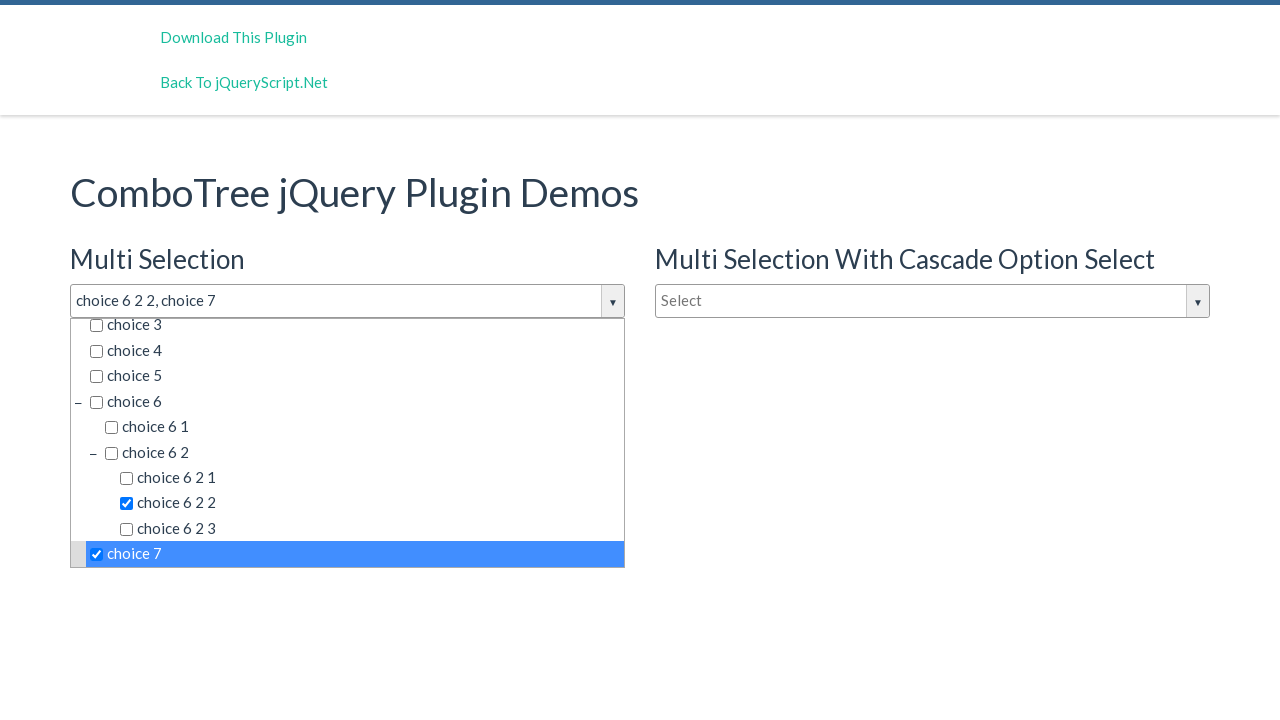